Tests CodeMirror code display by navigating to the demo page and verifying that code lines are visible and readable (first 25 lines).

Starting URL: https://codemirror.net/demo/simplemode.html

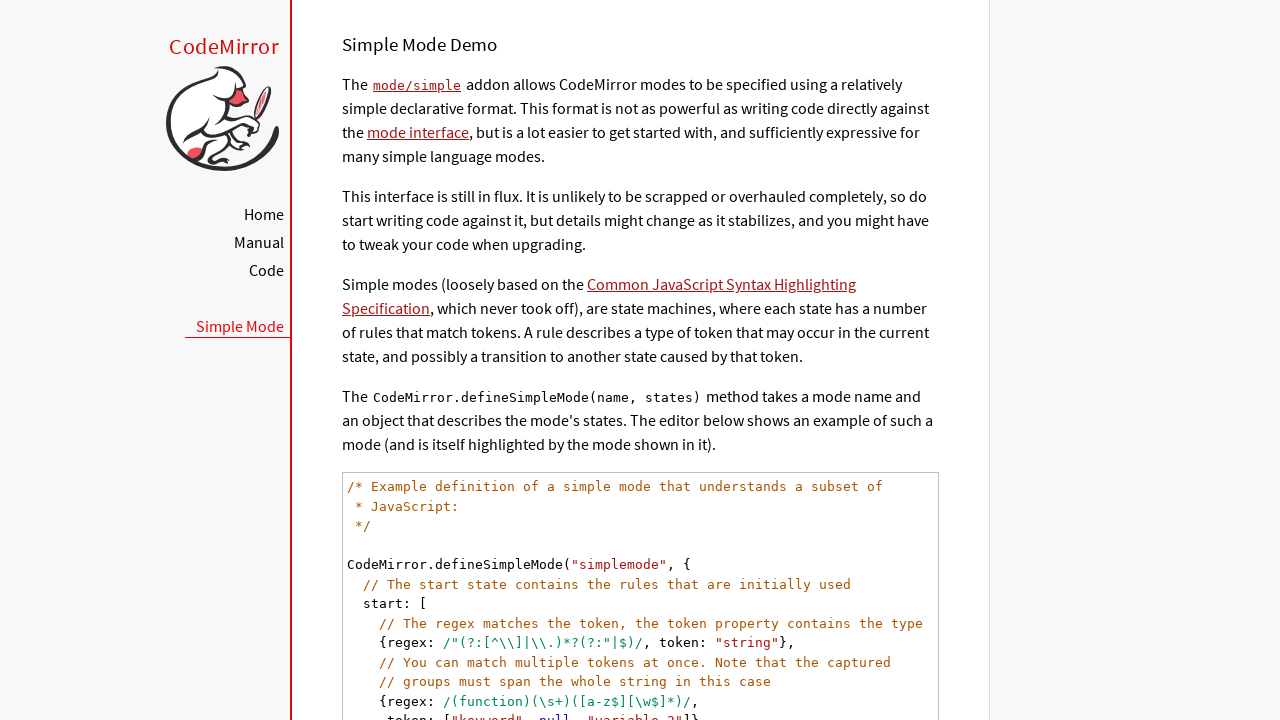

Navigated to CodeMirror demo page
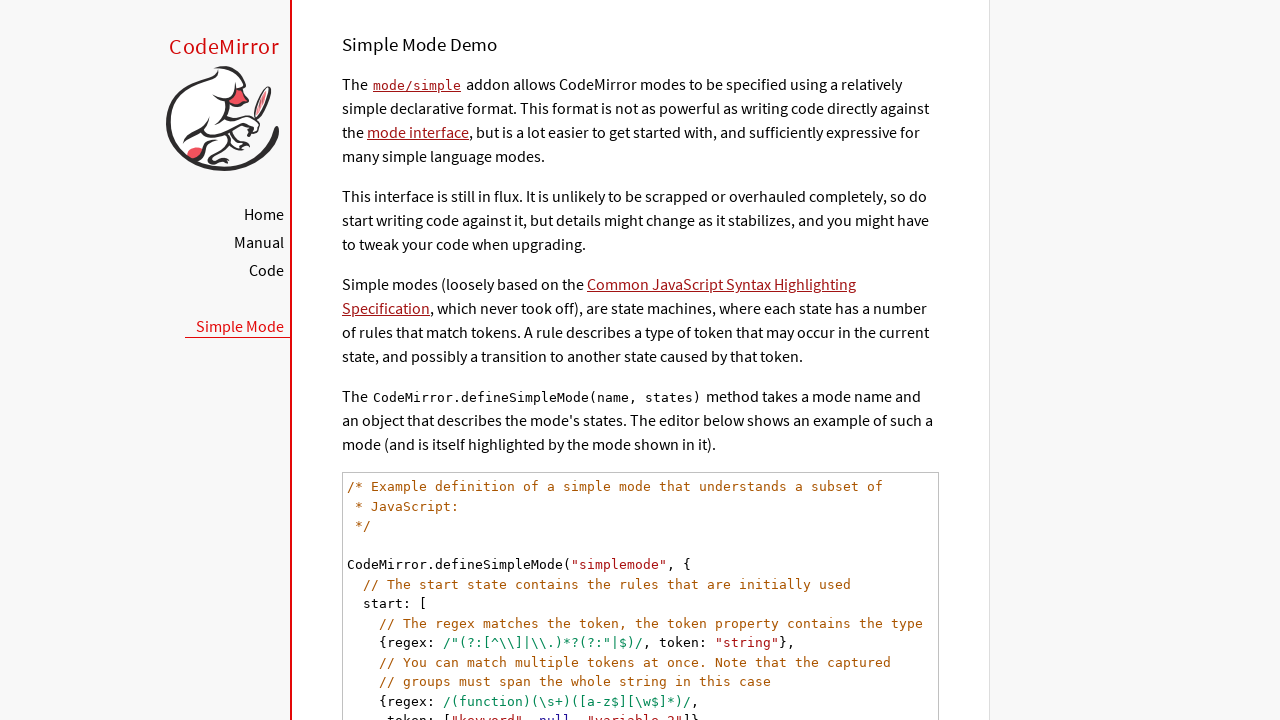

Code element with CodeMirror-code class became visible
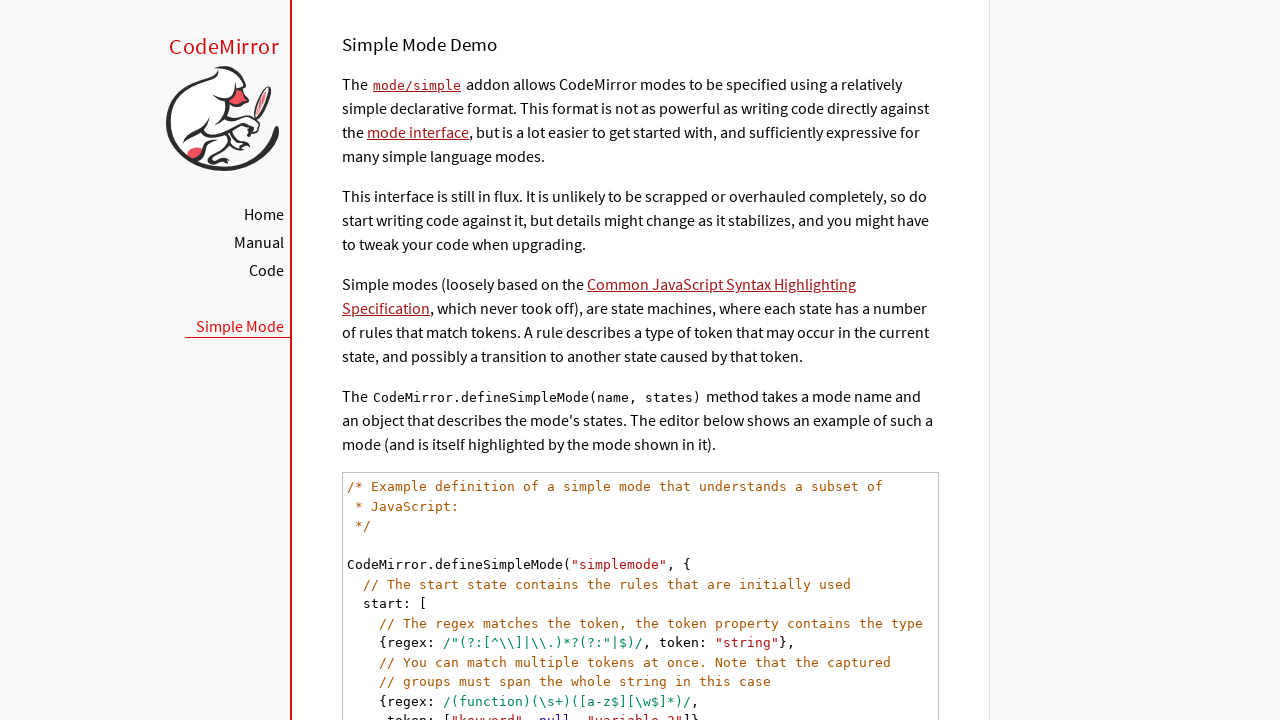

Retrieved all code line elements from CodeMirror
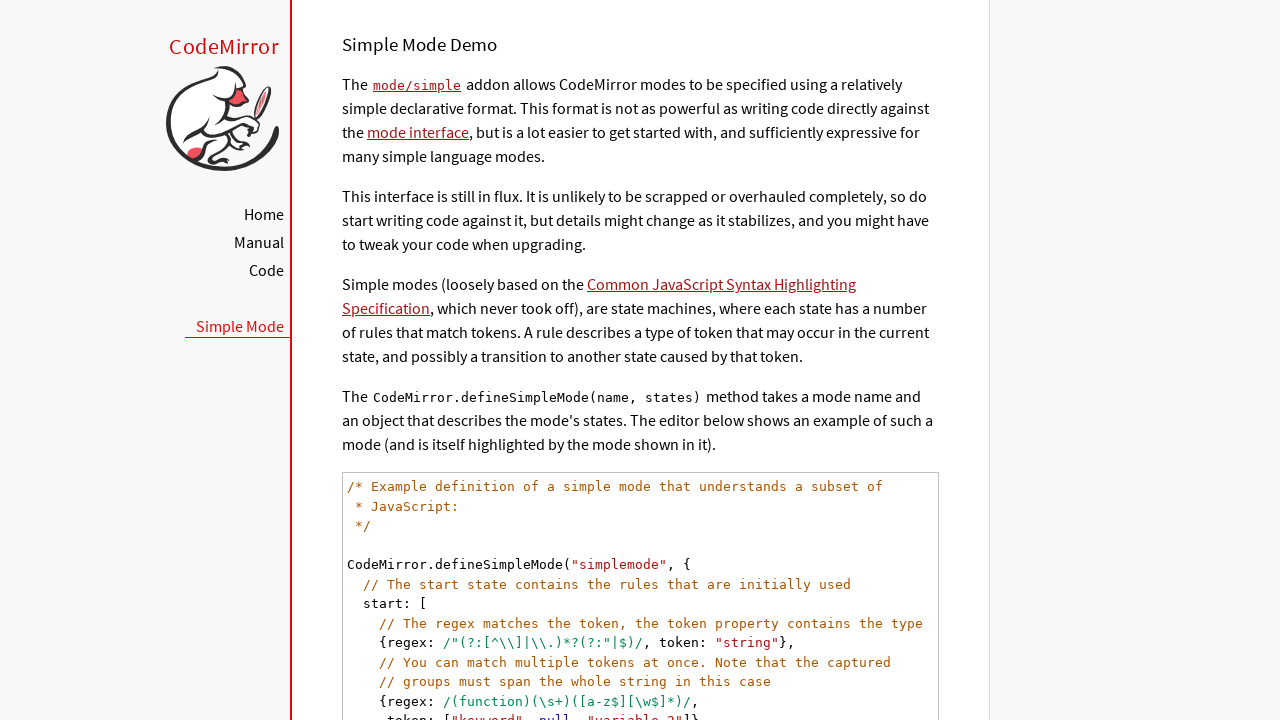

Verified that code lines exist (count > 0)
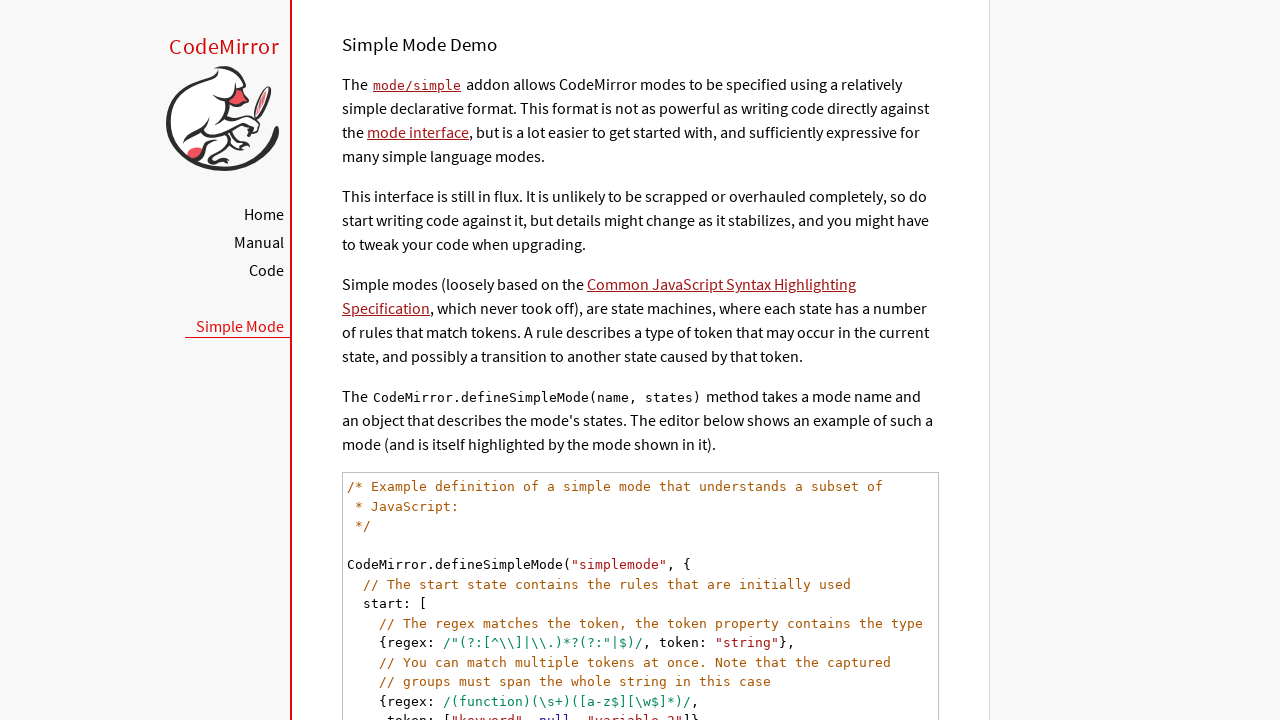

Scrolled code line 1 into view
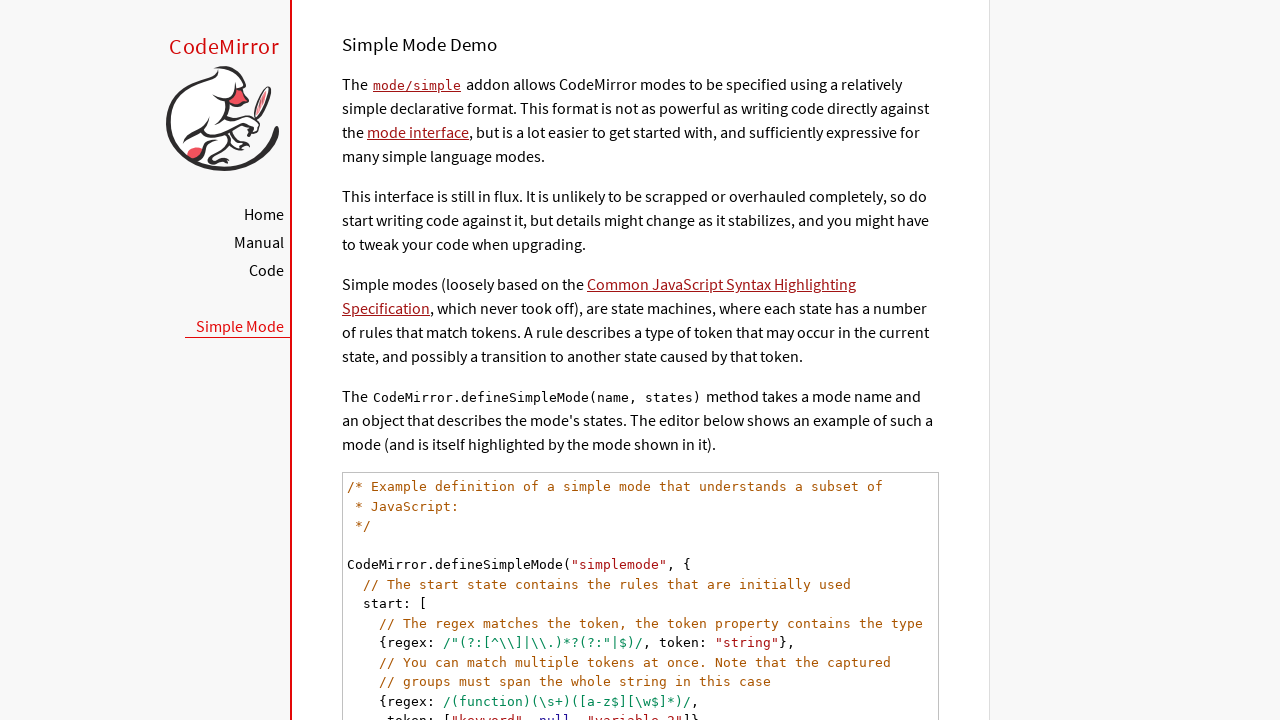

Scrolled code line 2 into view
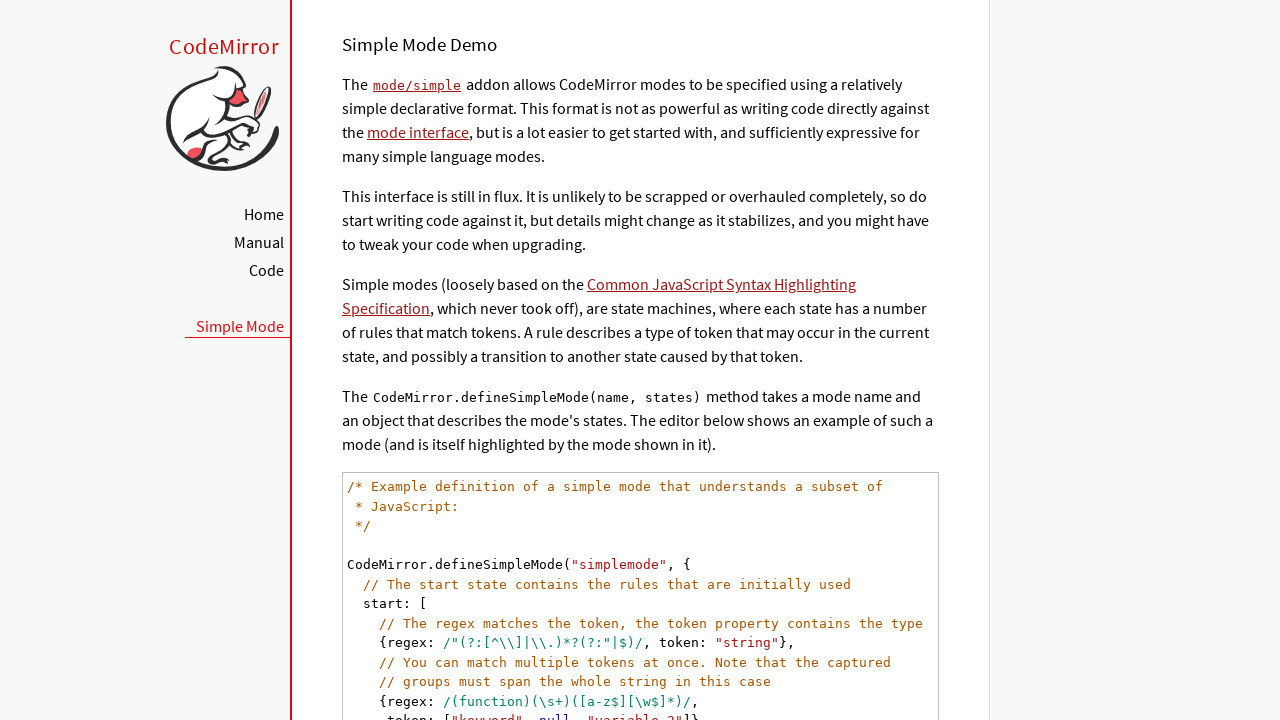

Scrolled code line 3 into view
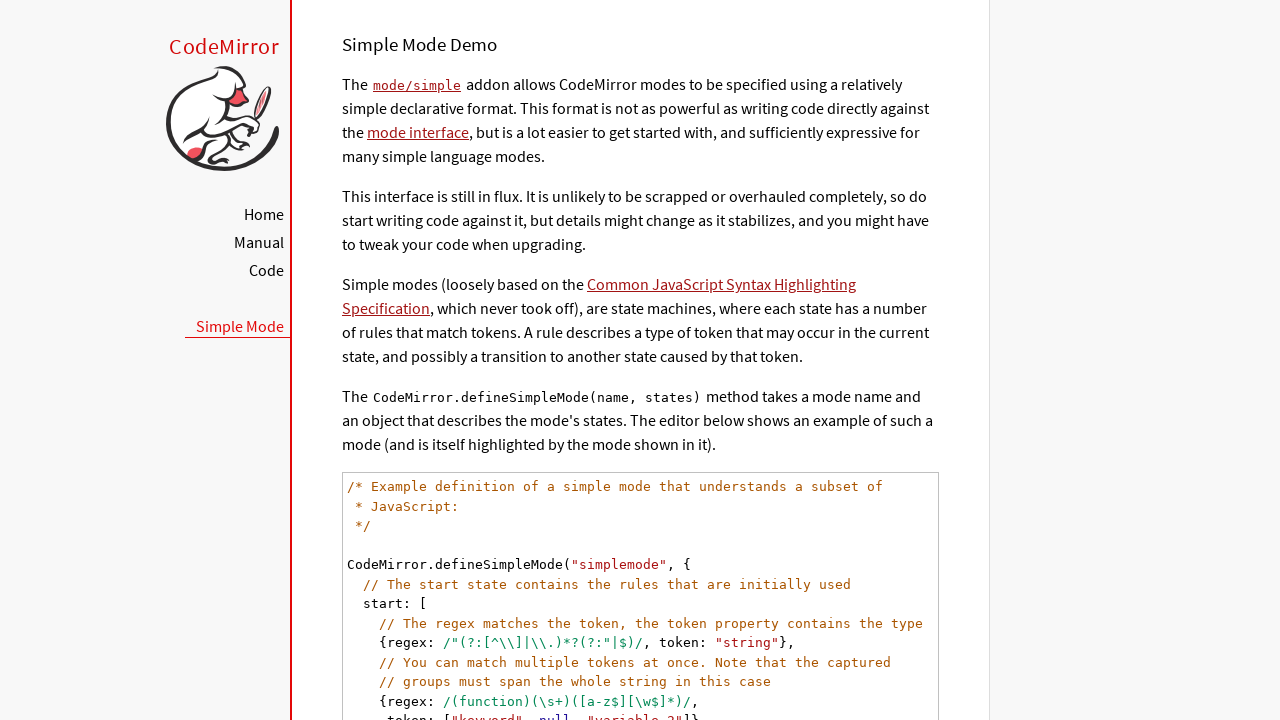

Scrolled code line 4 into view
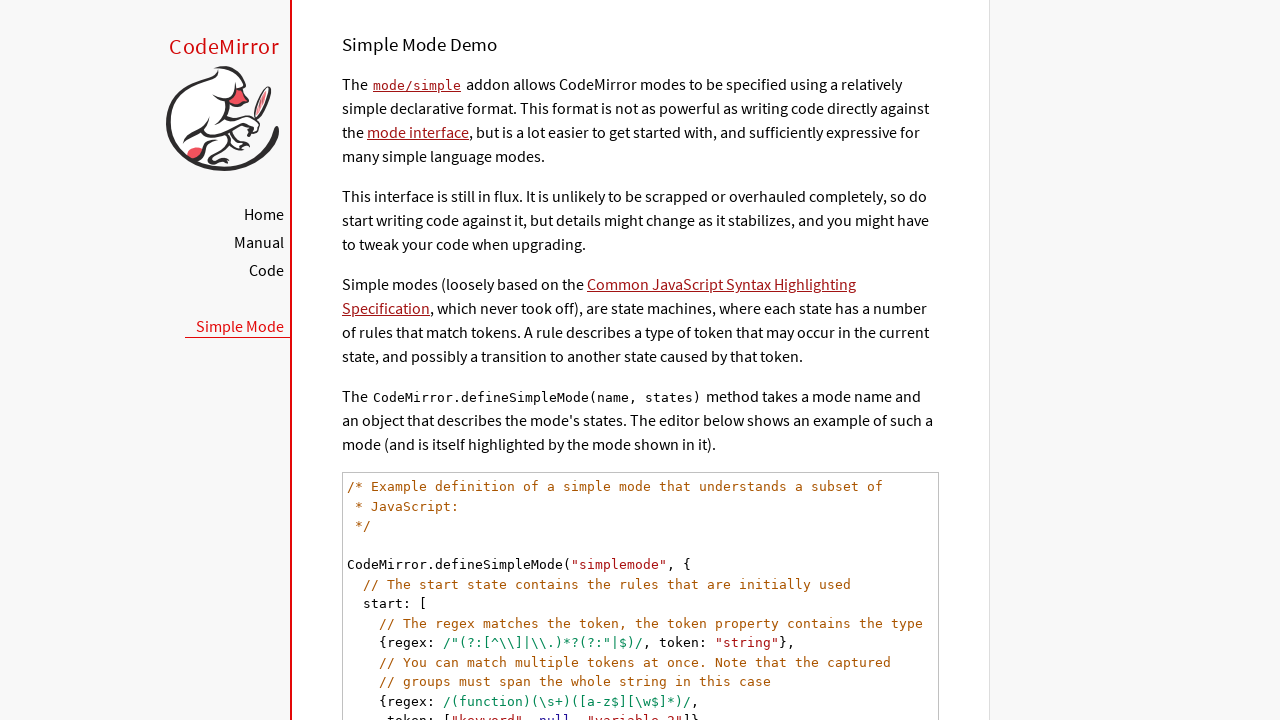

Scrolled code line 5 into view
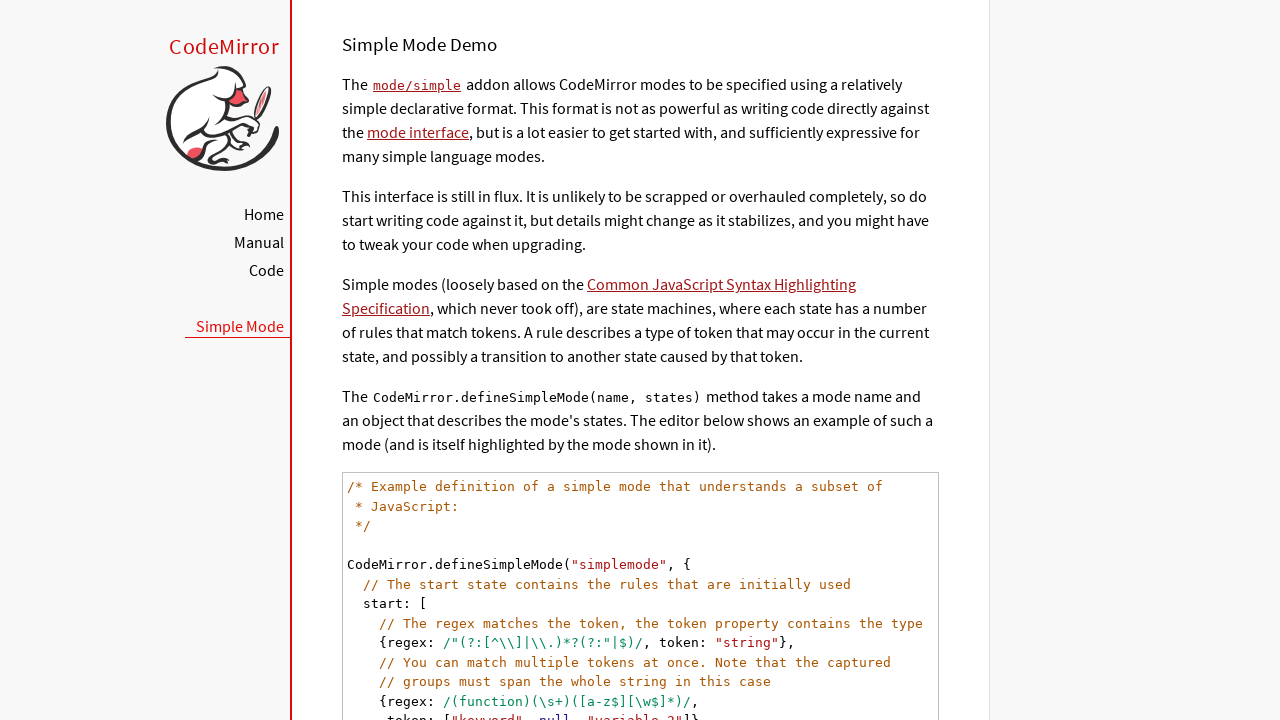

Scrolled code line 6 into view
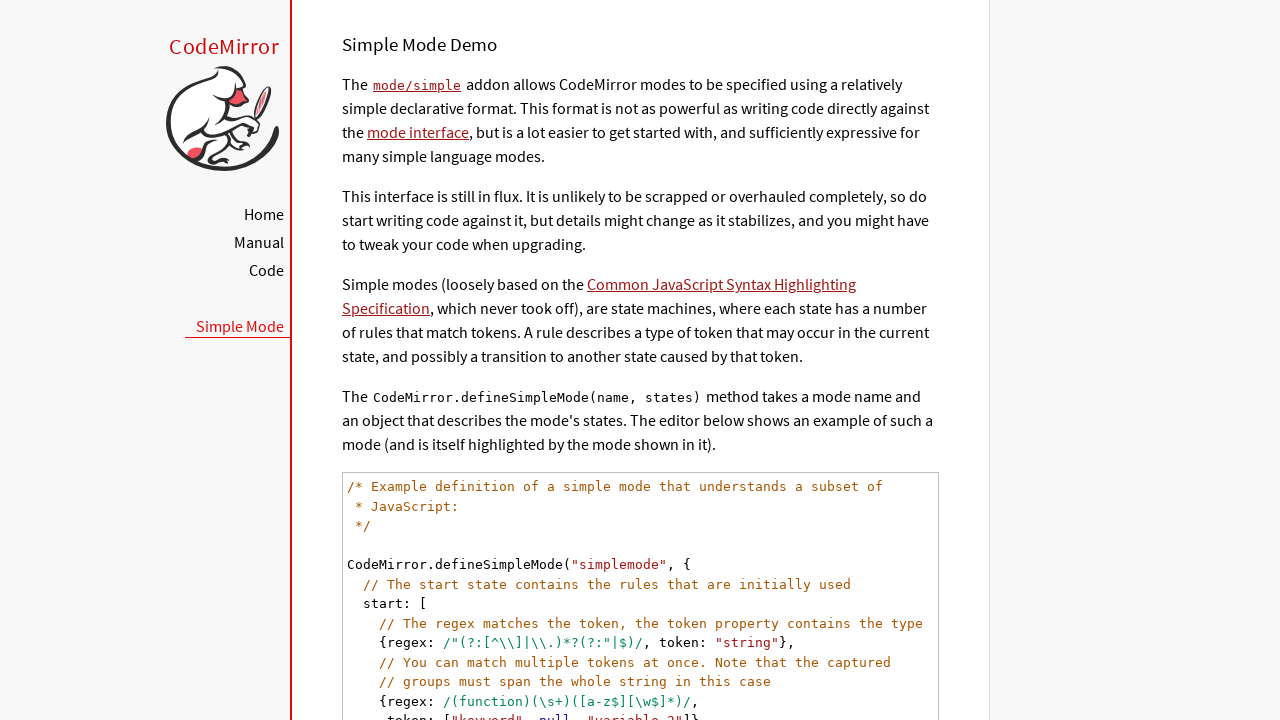

Scrolled code line 7 into view
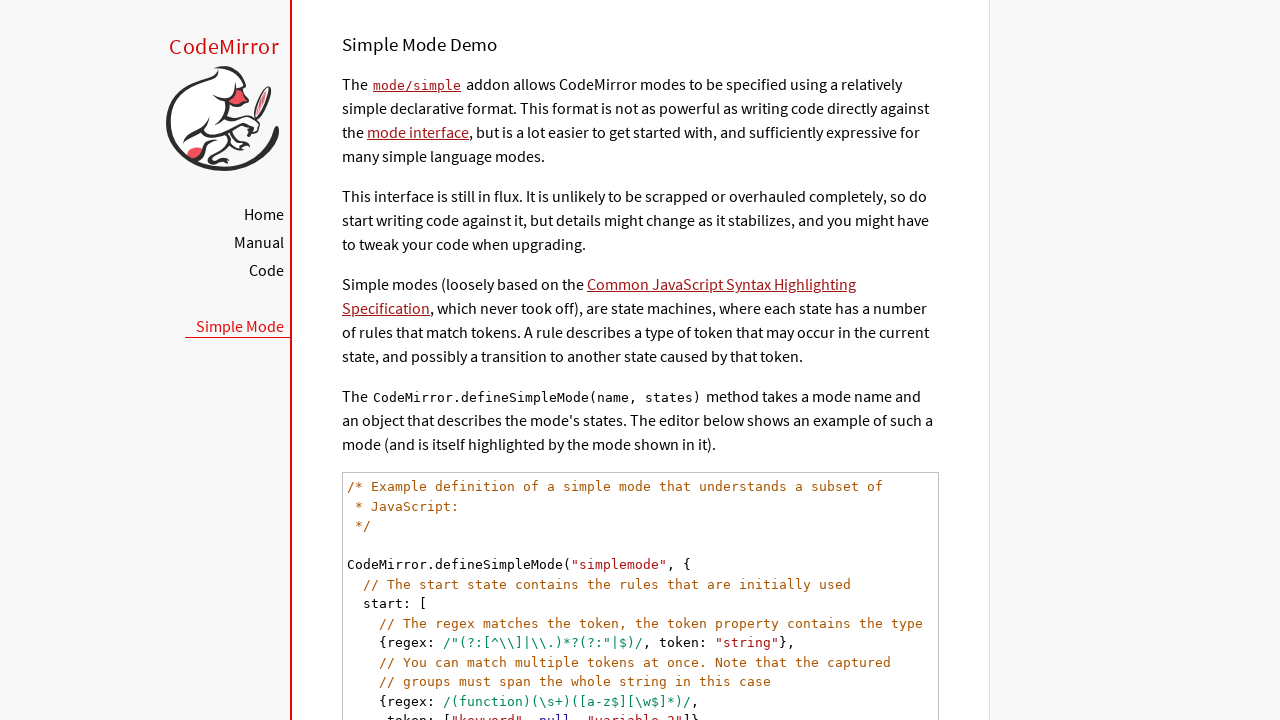

Scrolled code line 8 into view
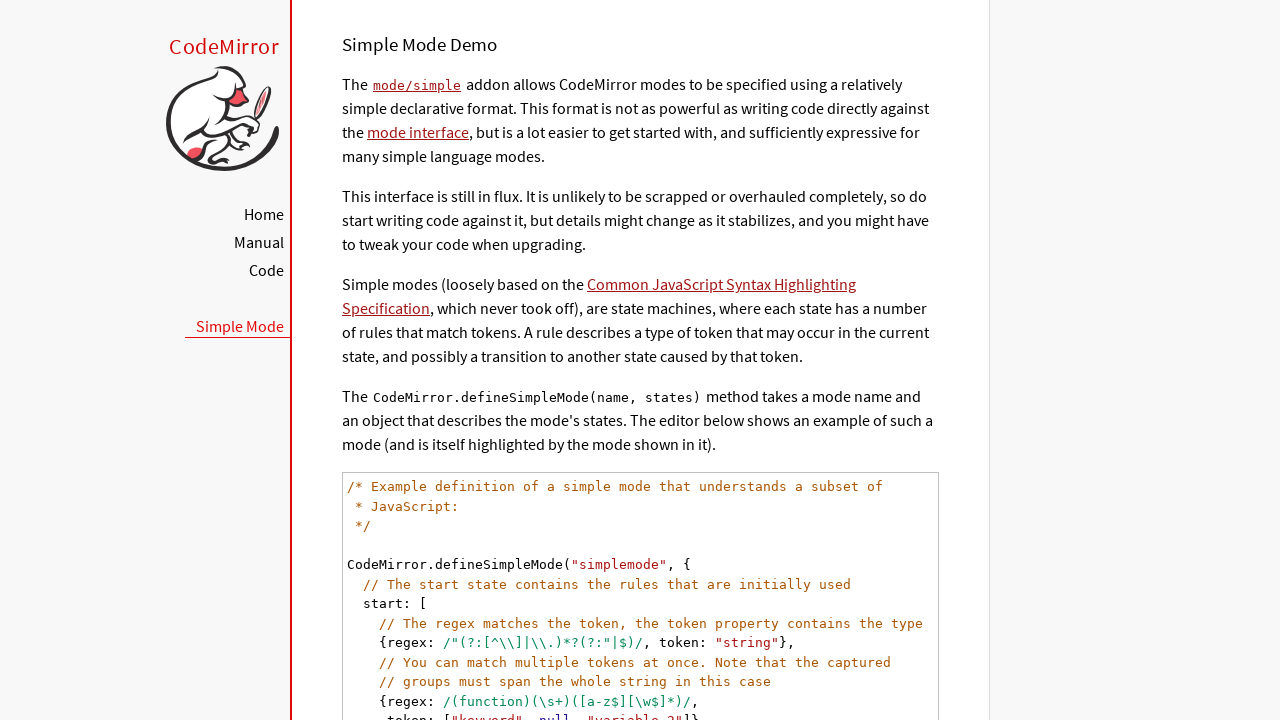

Scrolled code line 9 into view
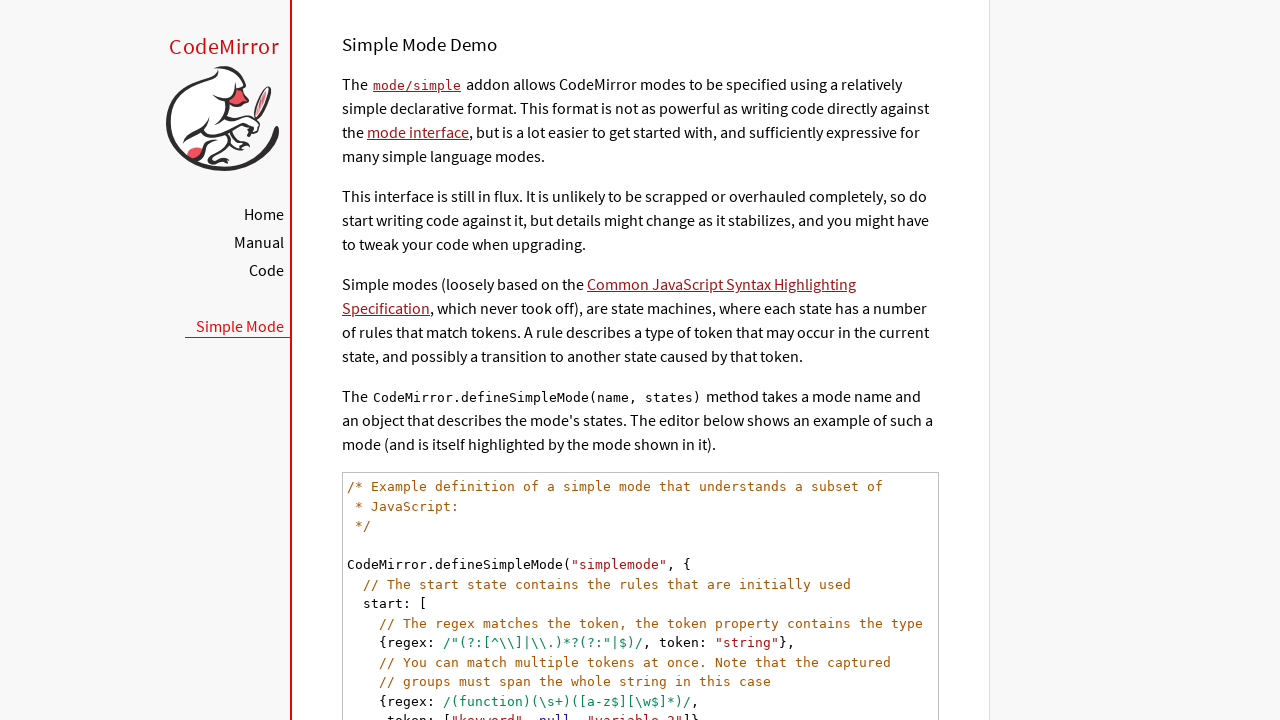

Scrolled code line 10 into view
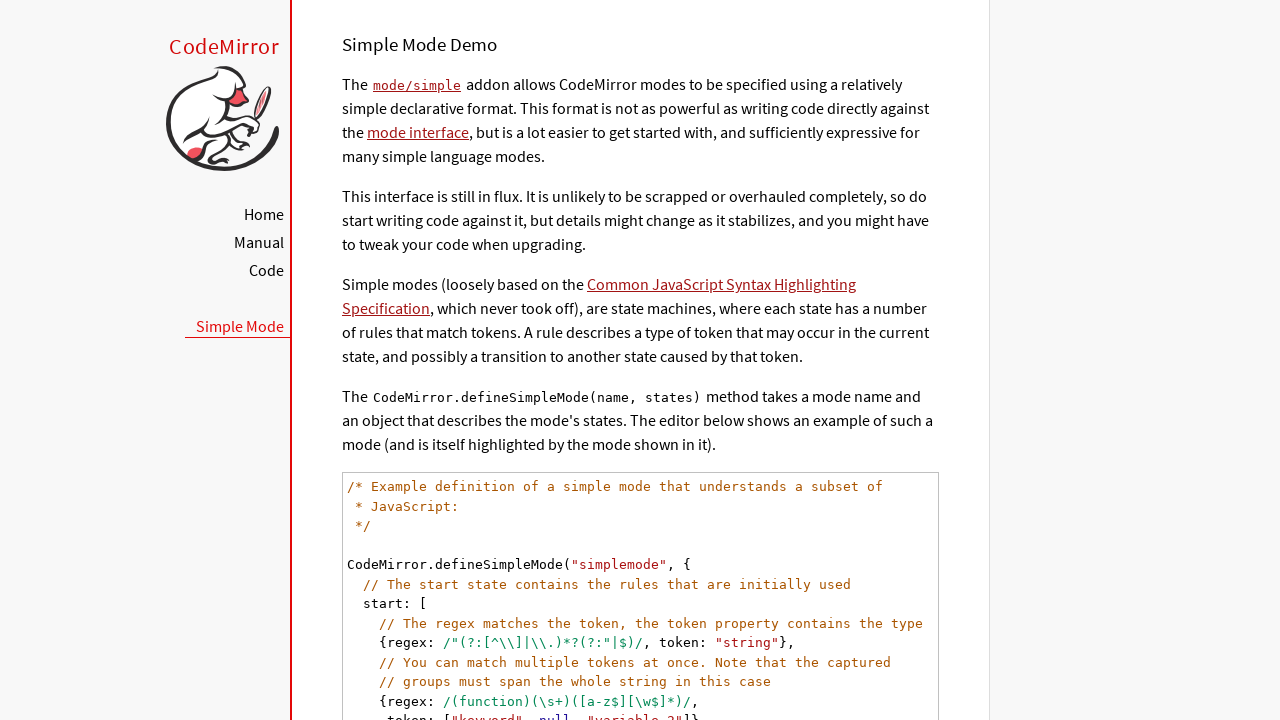

Scrolled code line 11 into view
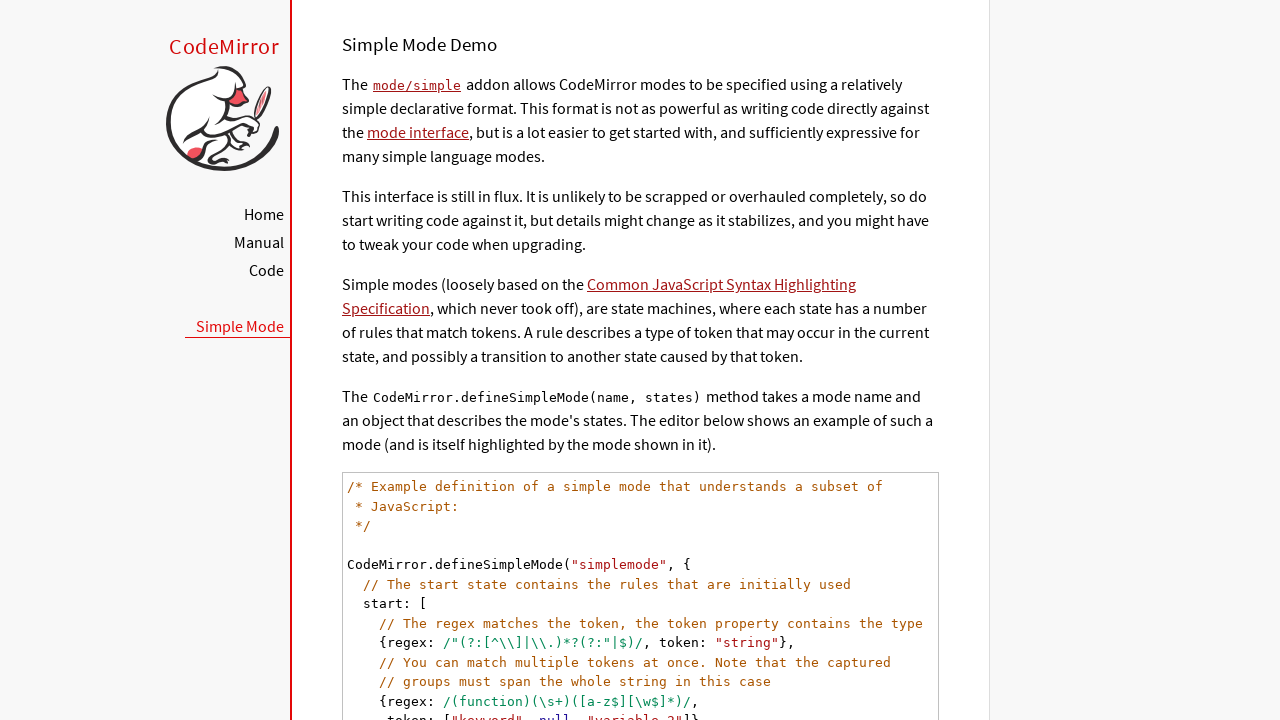

Scrolled code line 12 into view
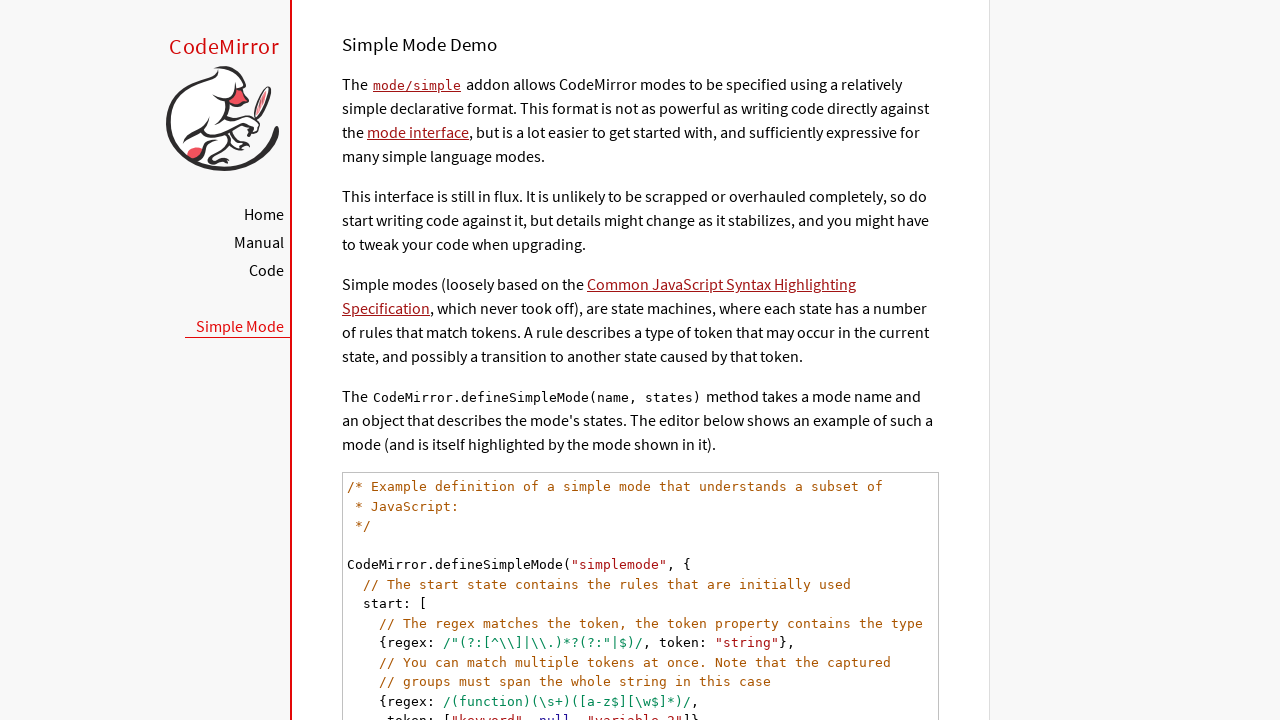

Scrolled code line 13 into view
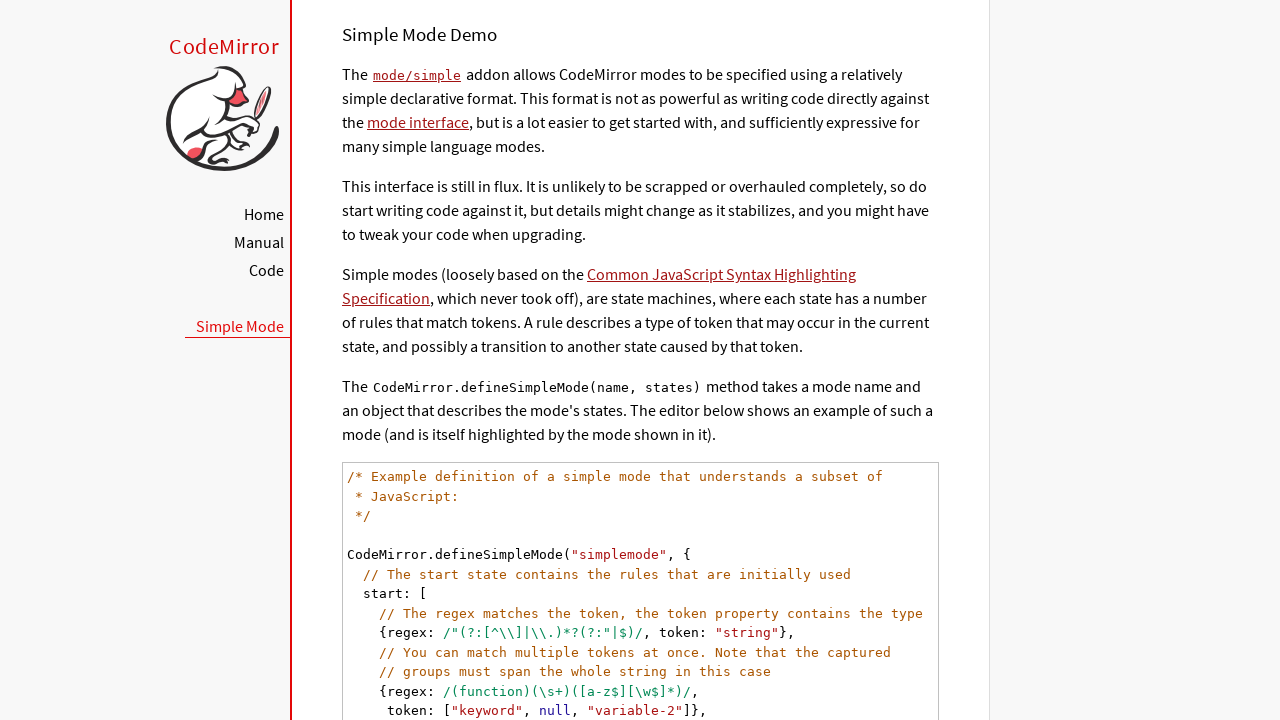

Scrolled code line 14 into view
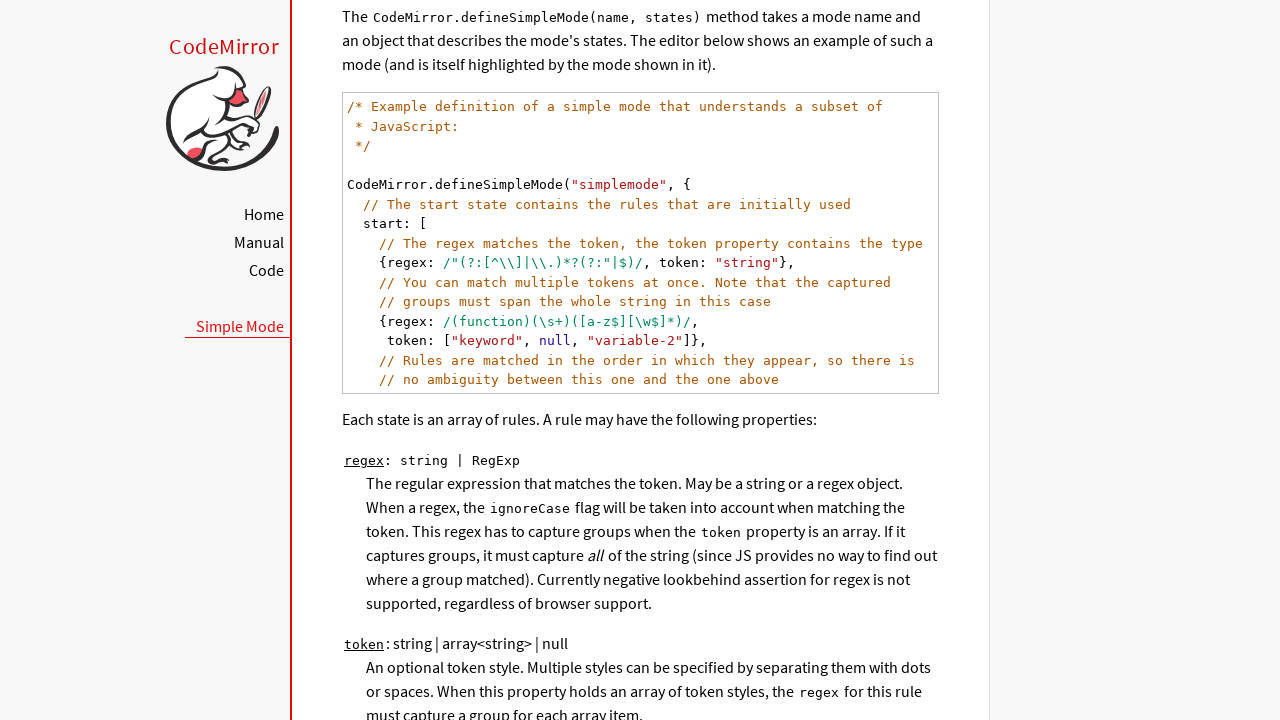

Scrolled code line 15 into view
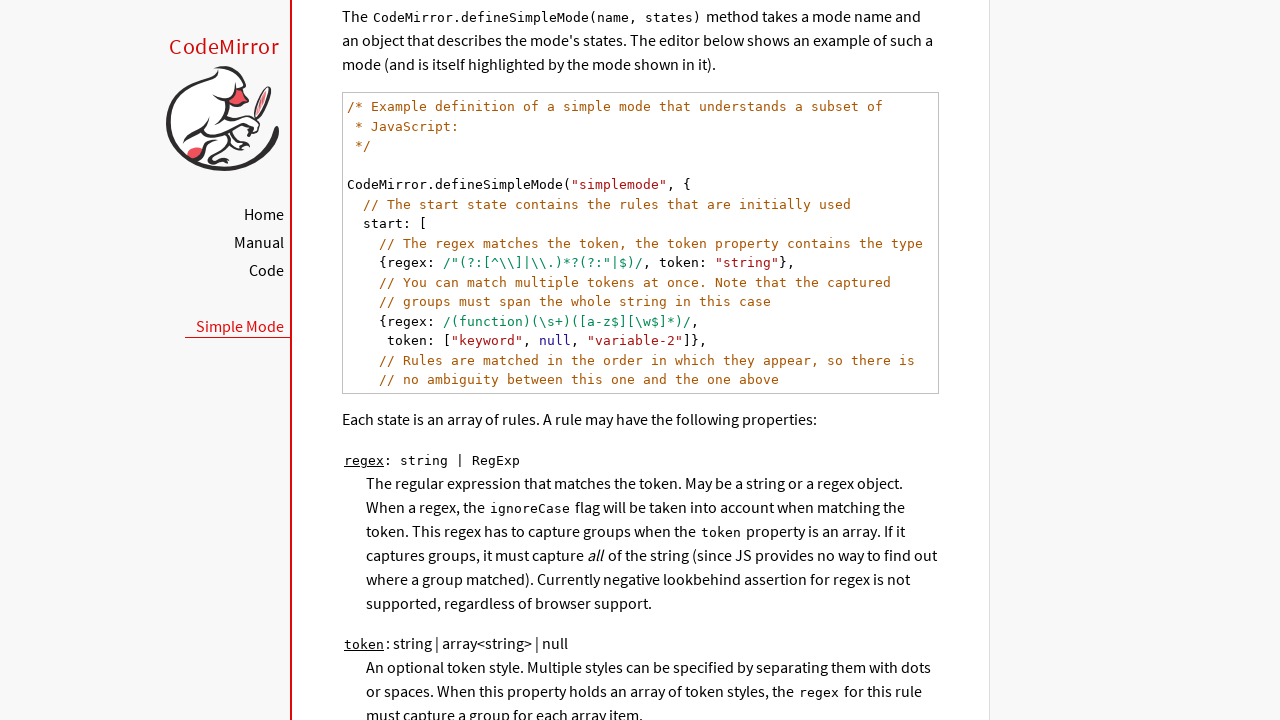

Scrolled code line 16 into view
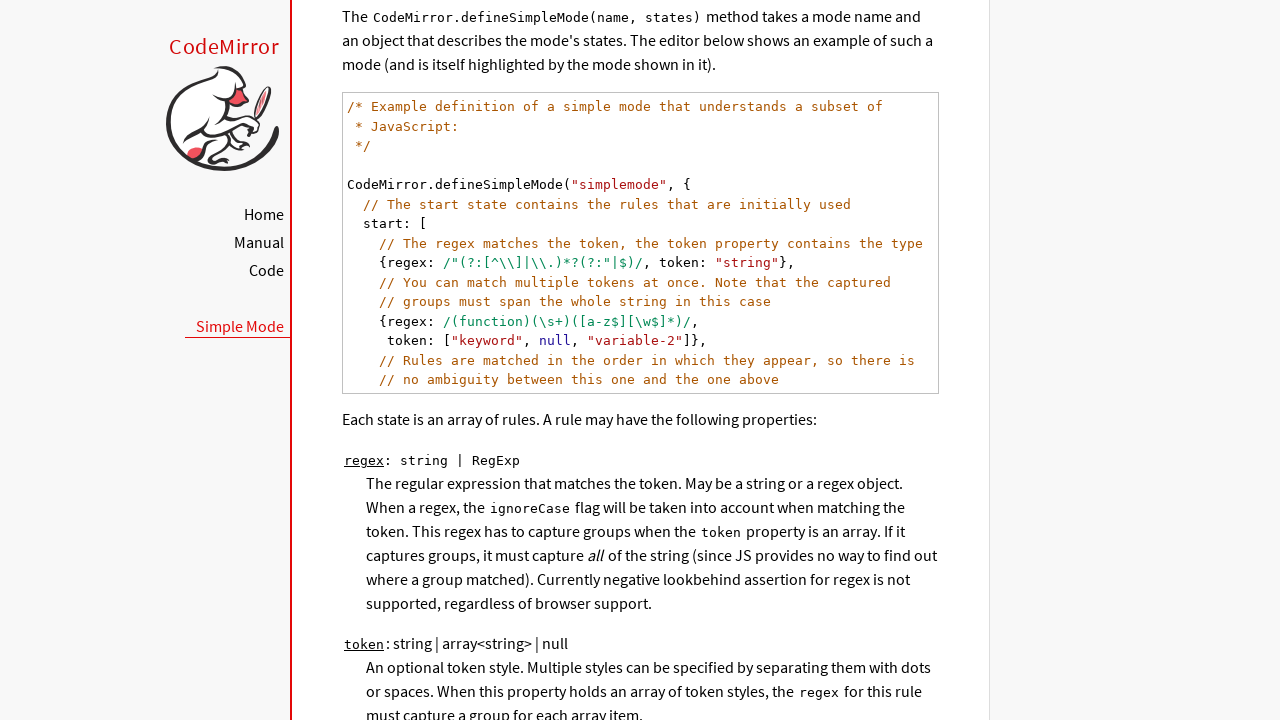

Scrolled code line 17 into view
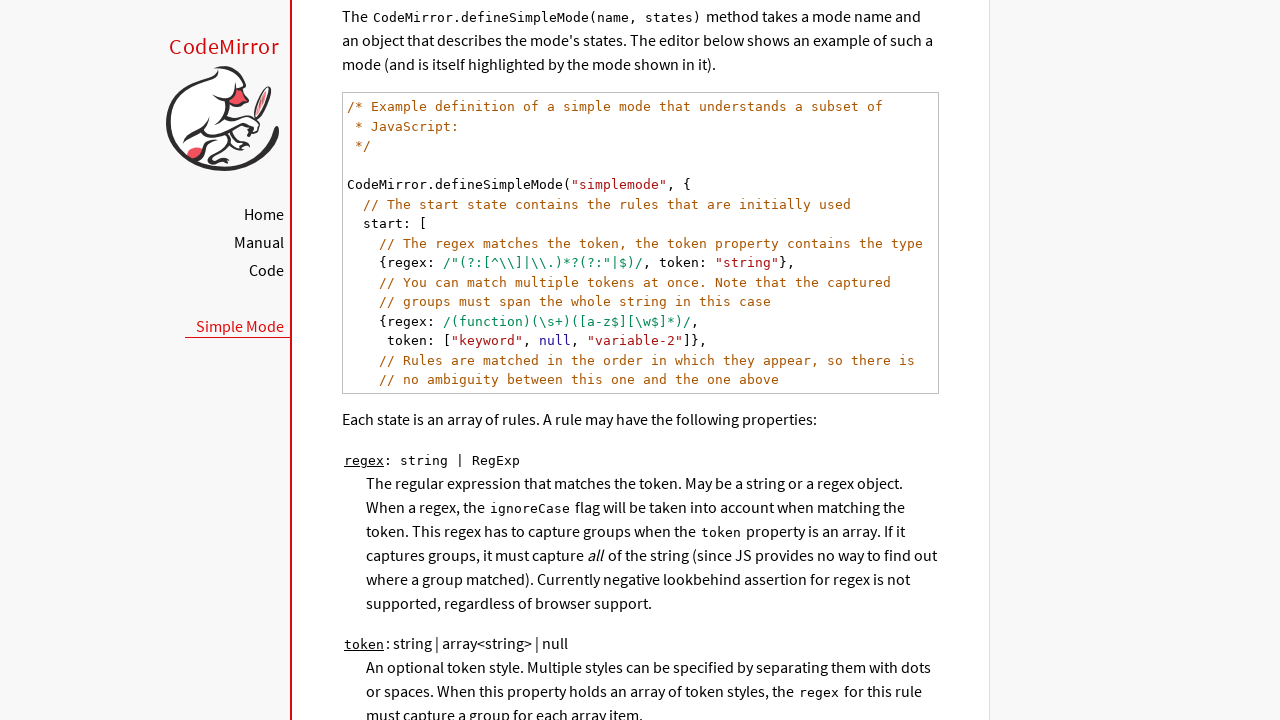

Scrolled code line 18 into view
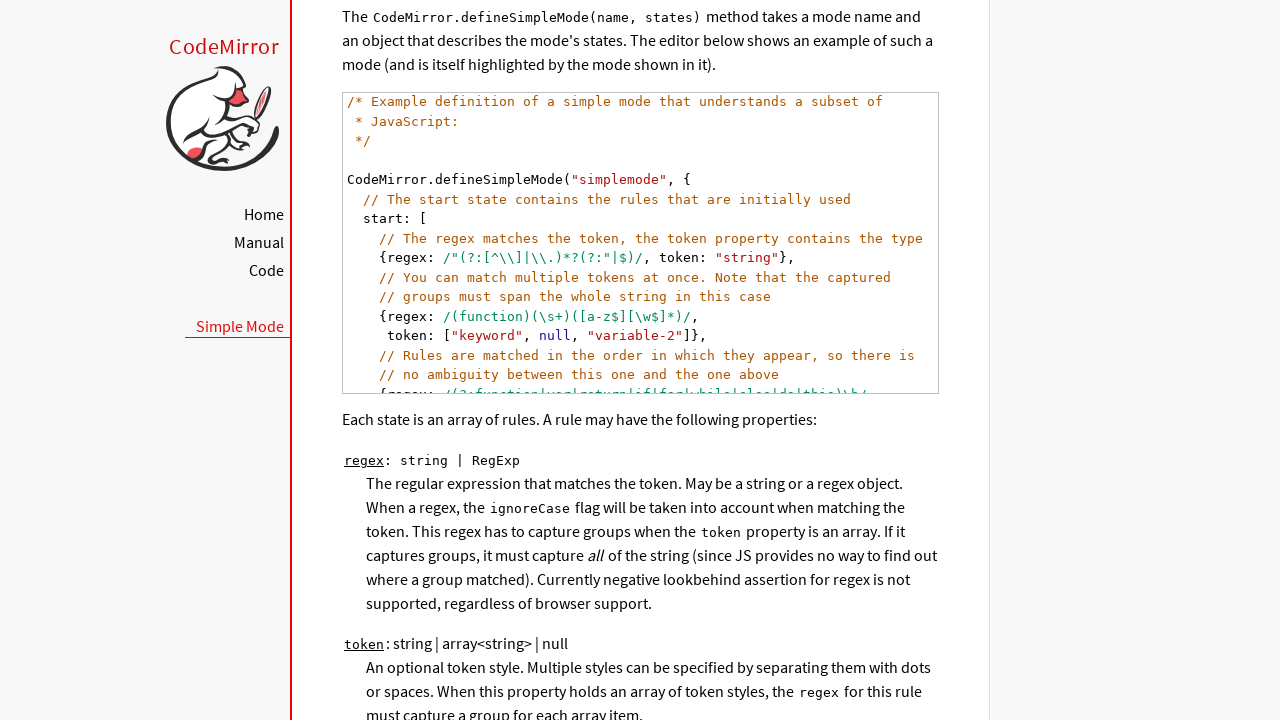

Scrolled code line 19 into view
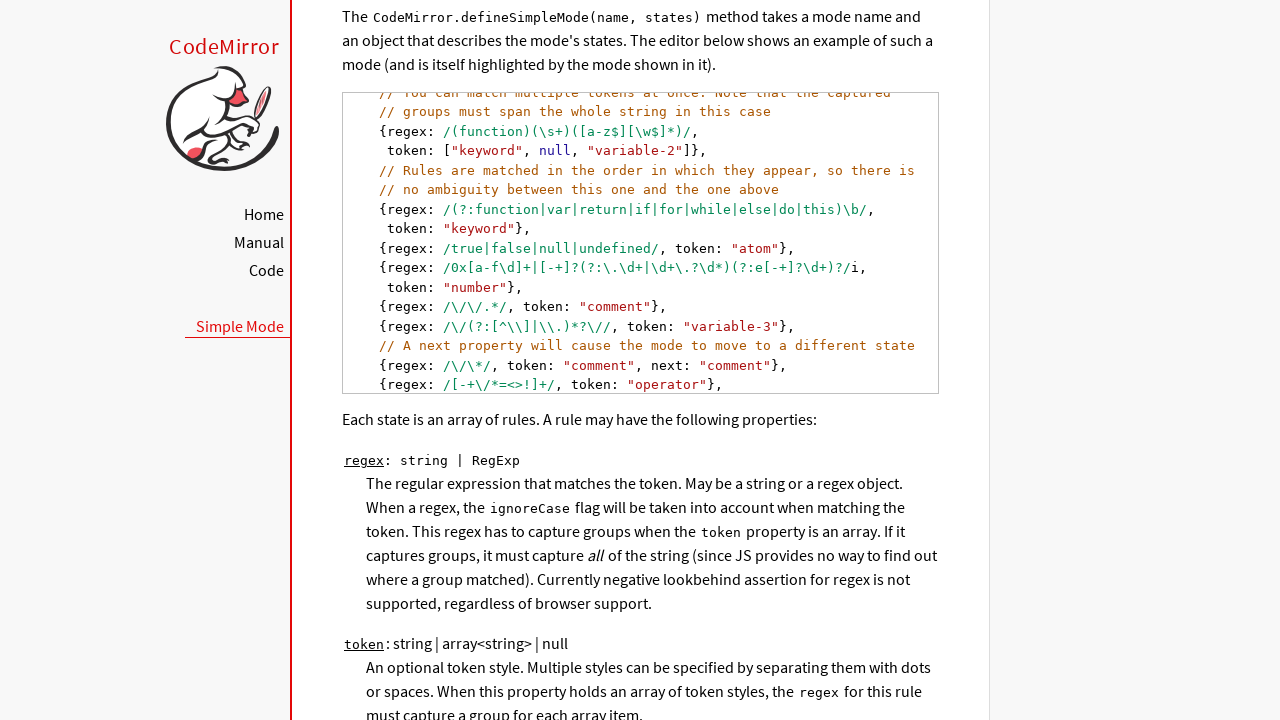

Scrolled code line 20 into view
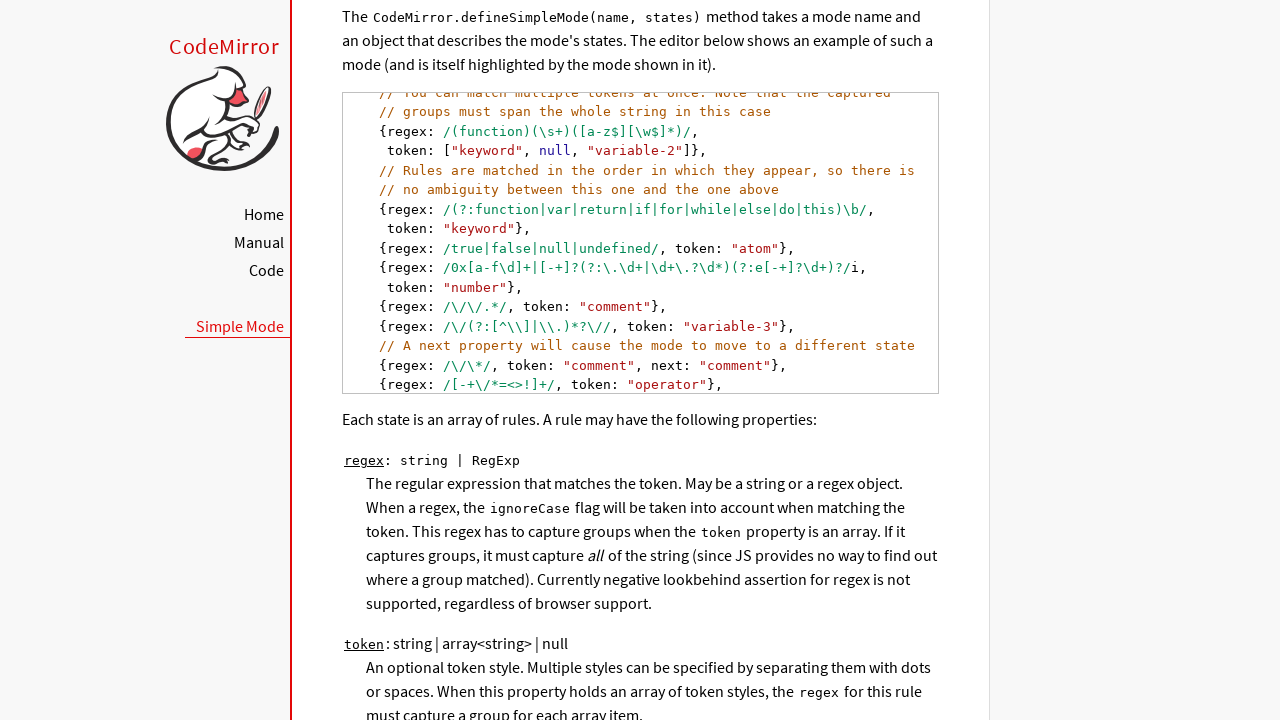

Scrolled code line 21 into view
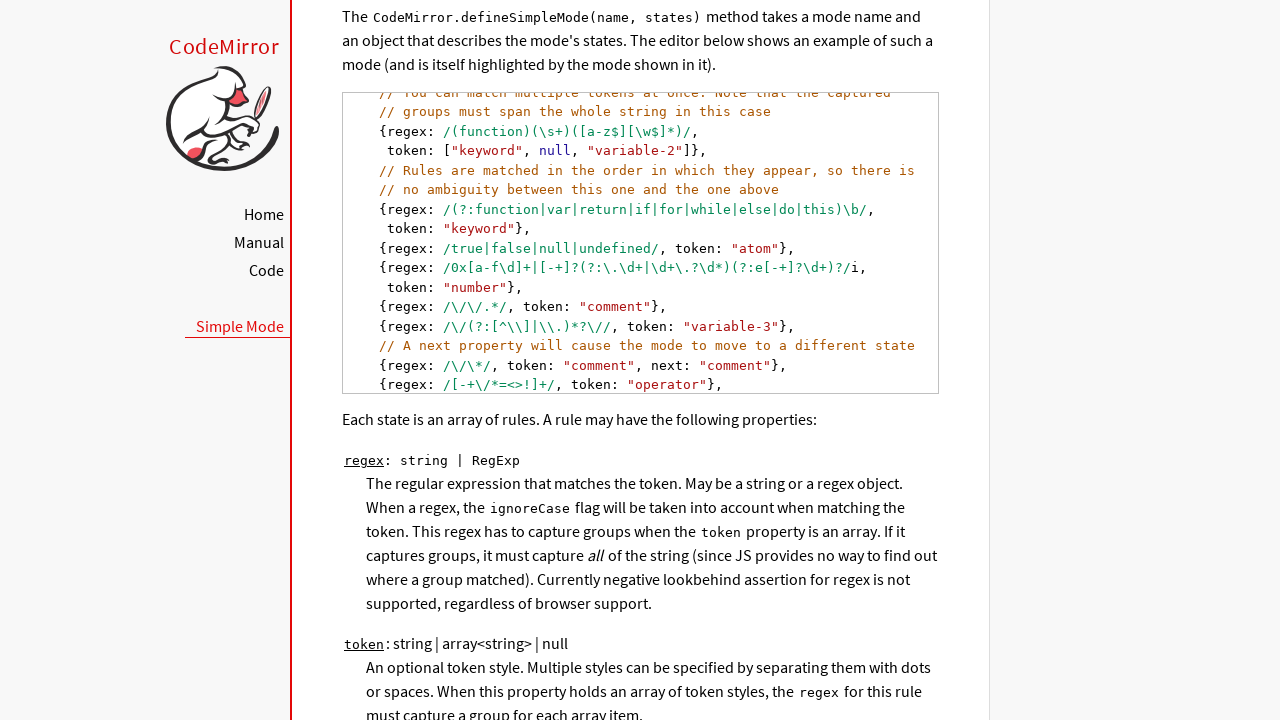

Scrolled code line 22 into view
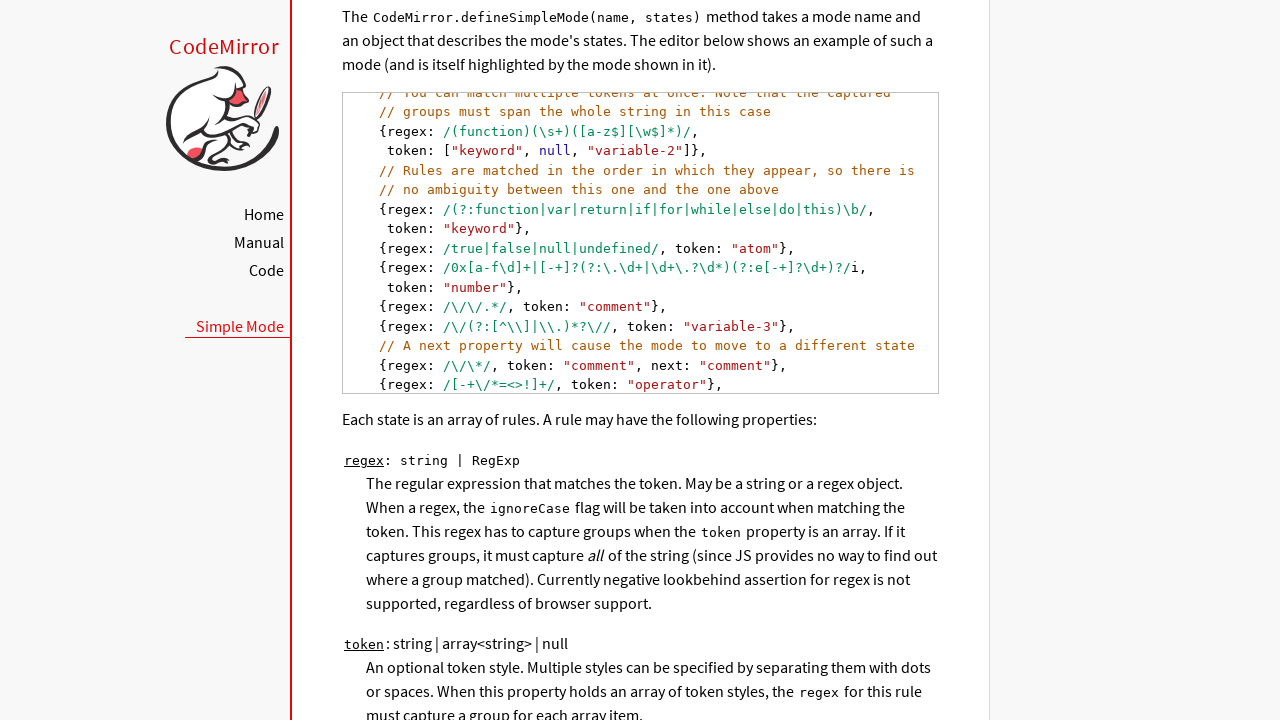

Scrolled code line 23 into view
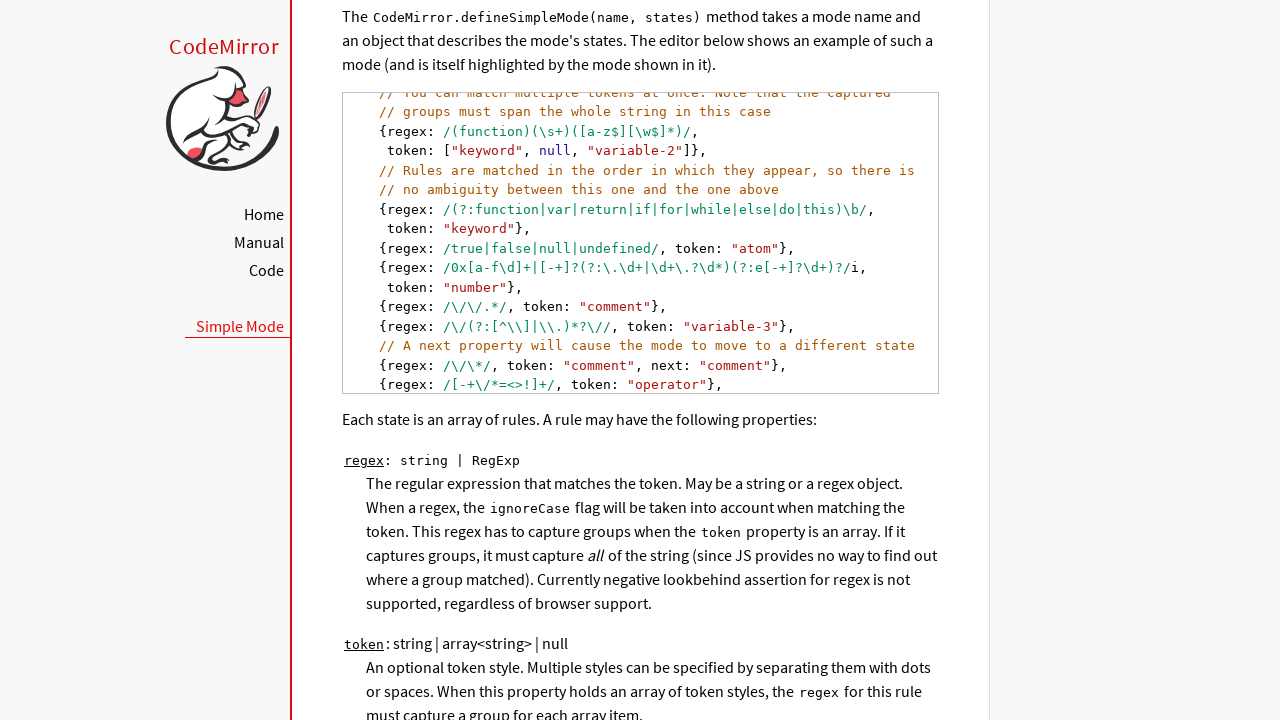

Scrolled code line 24 into view
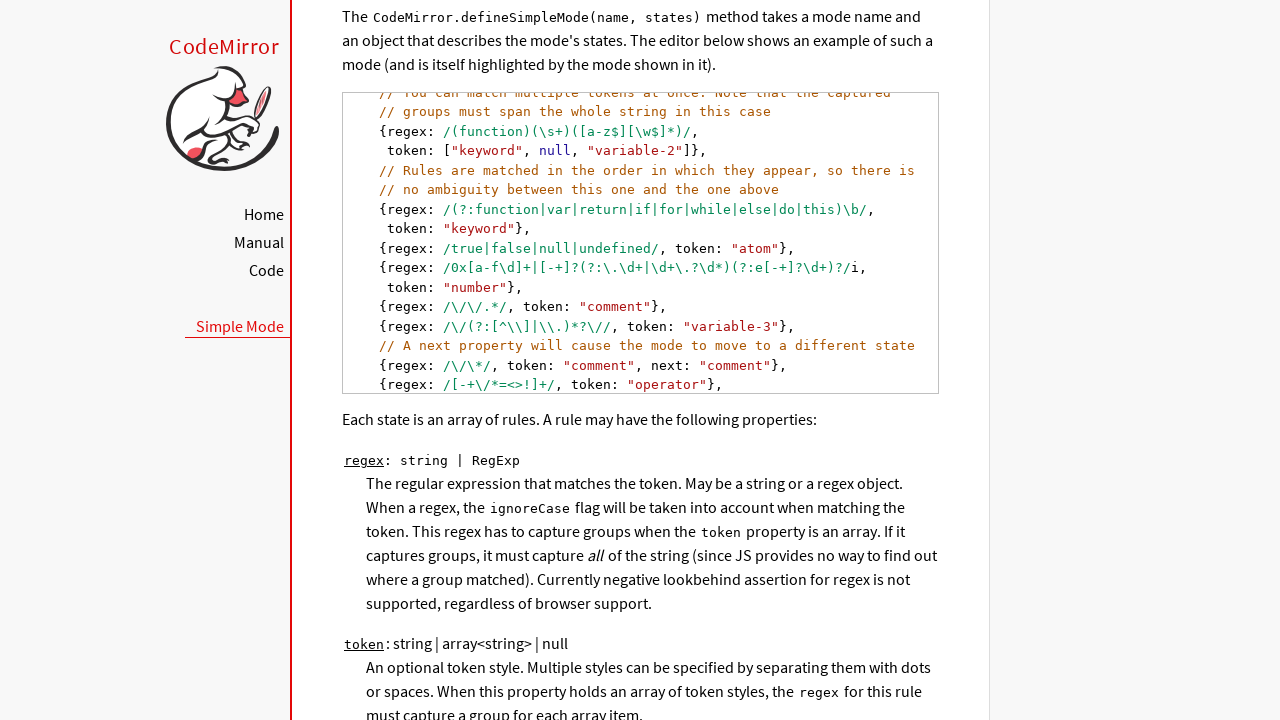

Scrolled code line 25 into view
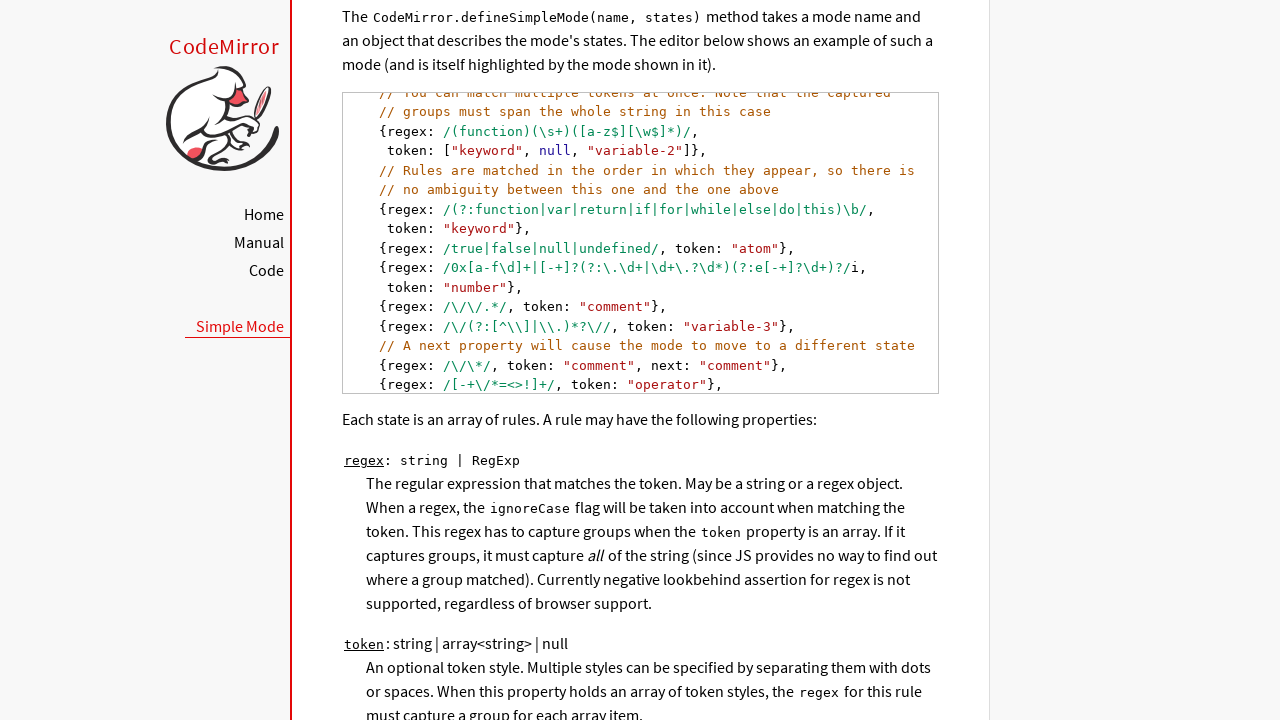

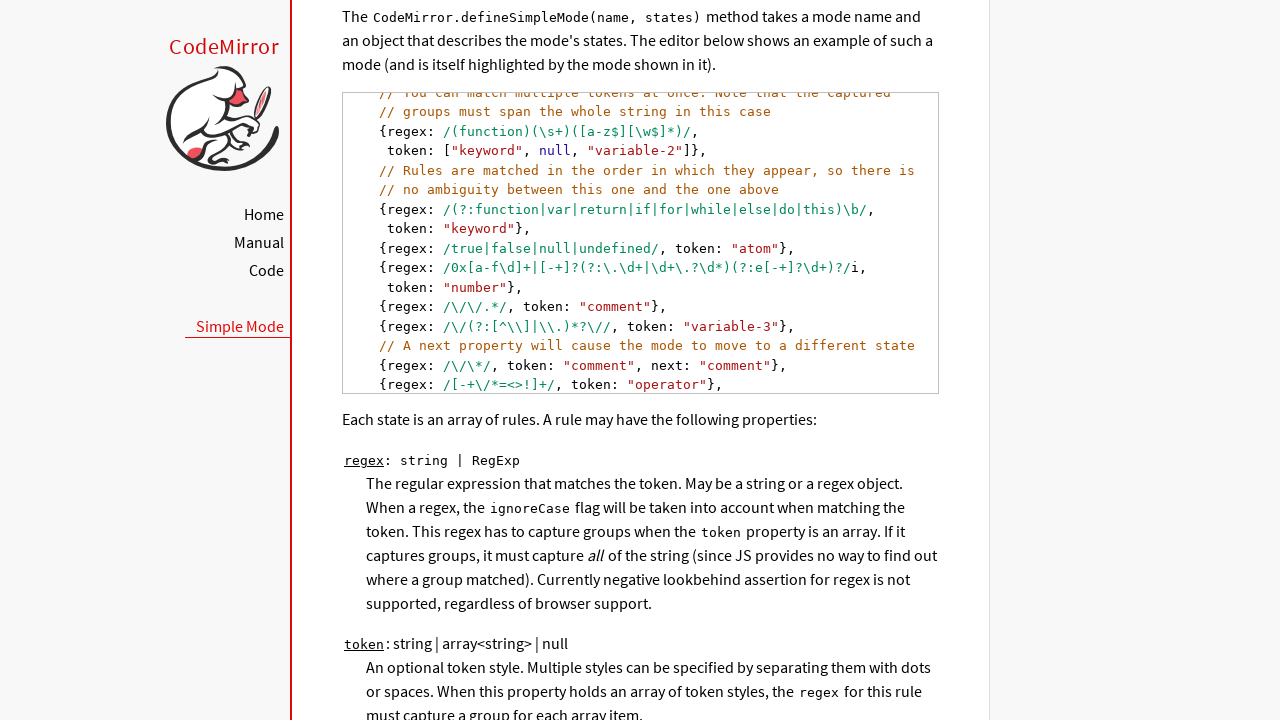